Tests the product search functionality on Jumia Kenya by entering a product name in the search box, submitting the search, and then clicking the reset button to clear the search.

Starting URL: https://www.jumia.co.ke/

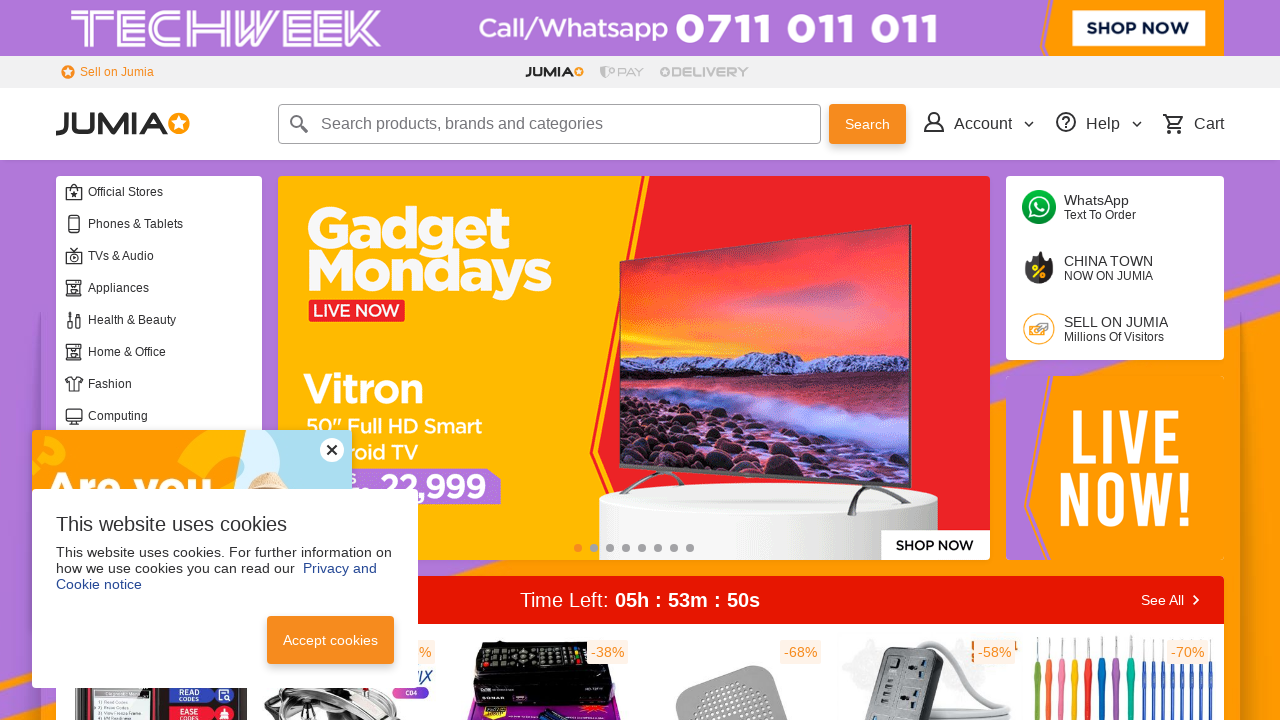

Filled search input with 'Samsung Galaxy Phone' on header section form input
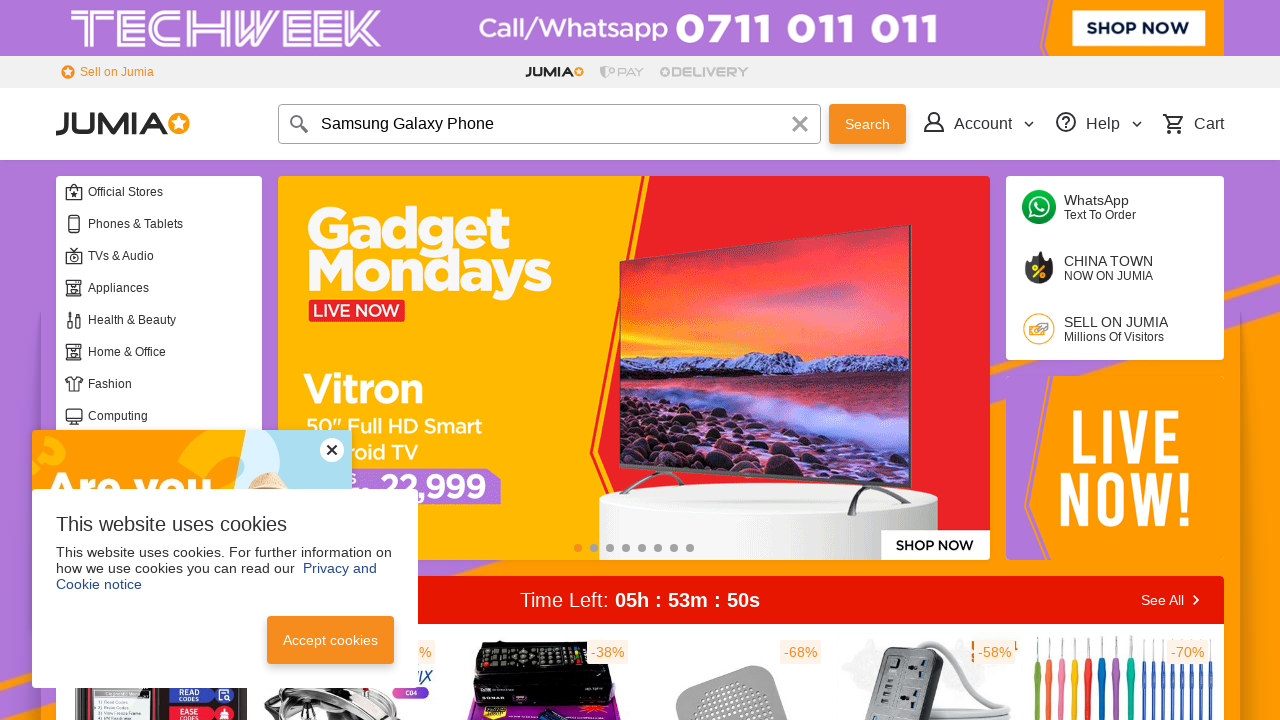

Submitted search form by pressing Enter on header section form input
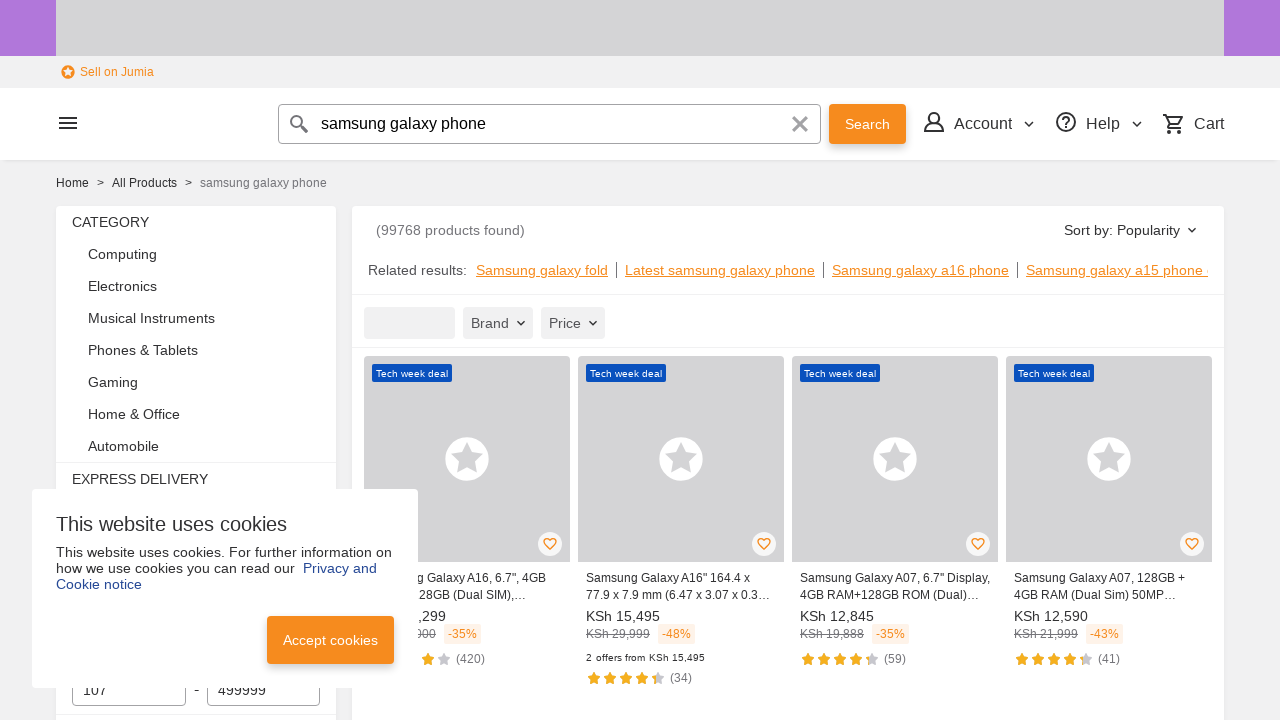

Search results loaded (networkidle state reached)
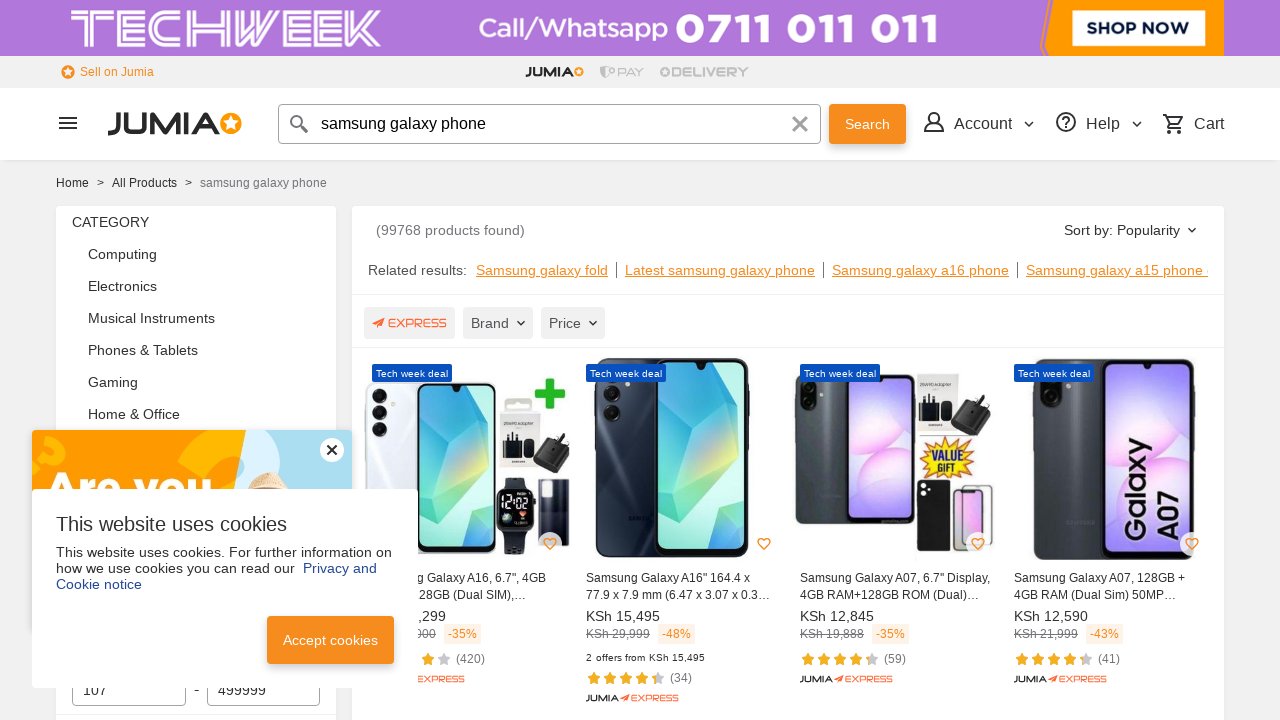

Reset button became visible
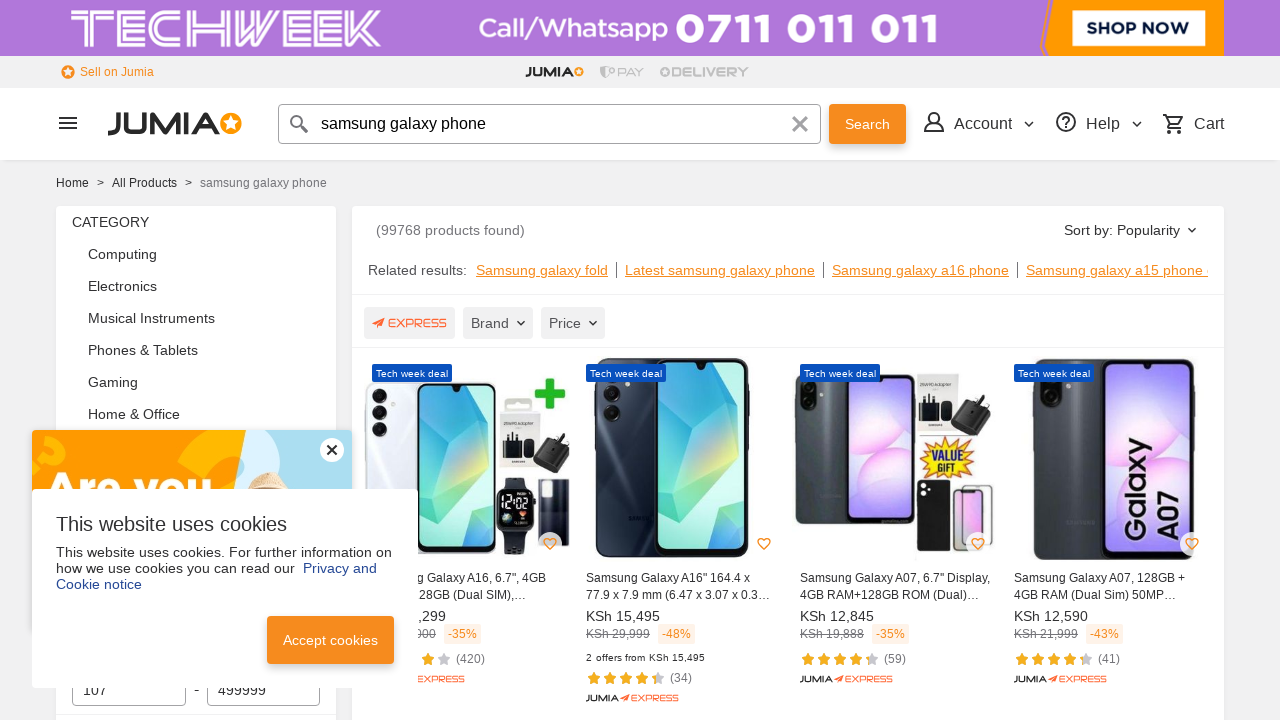

Clicked reset button to clear search at (800, 124) on button[aria-label='Reset']
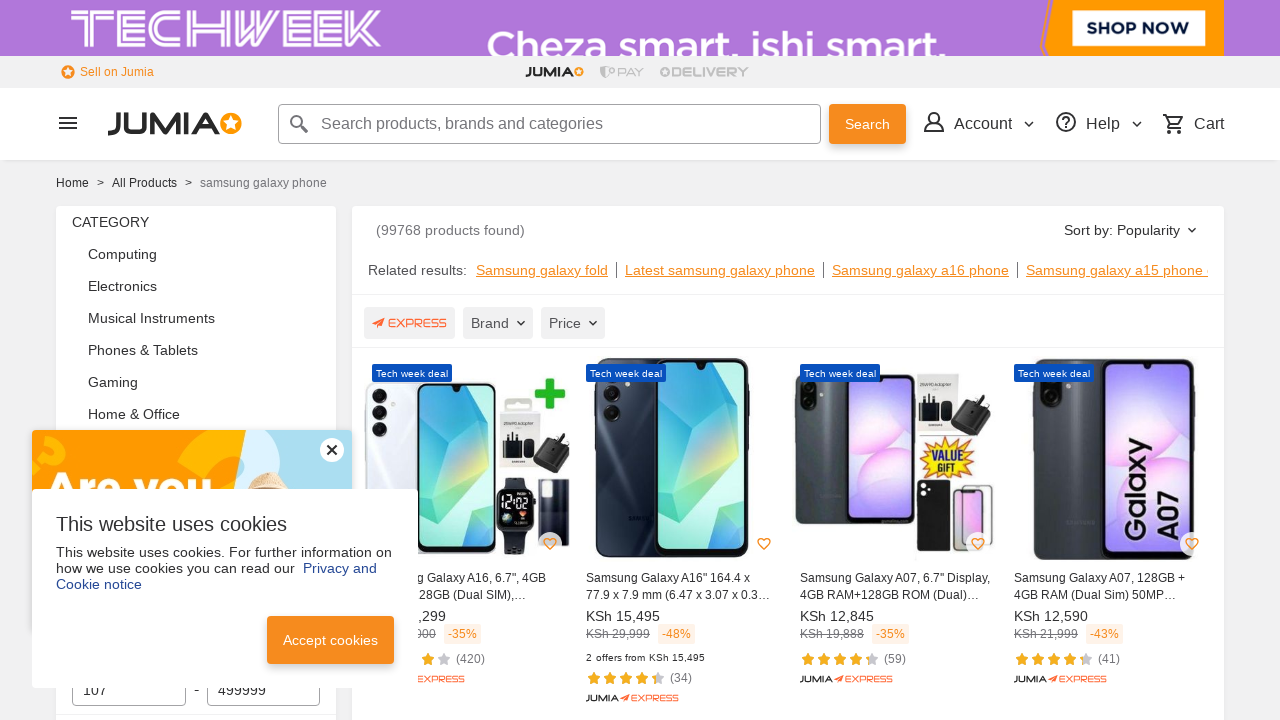

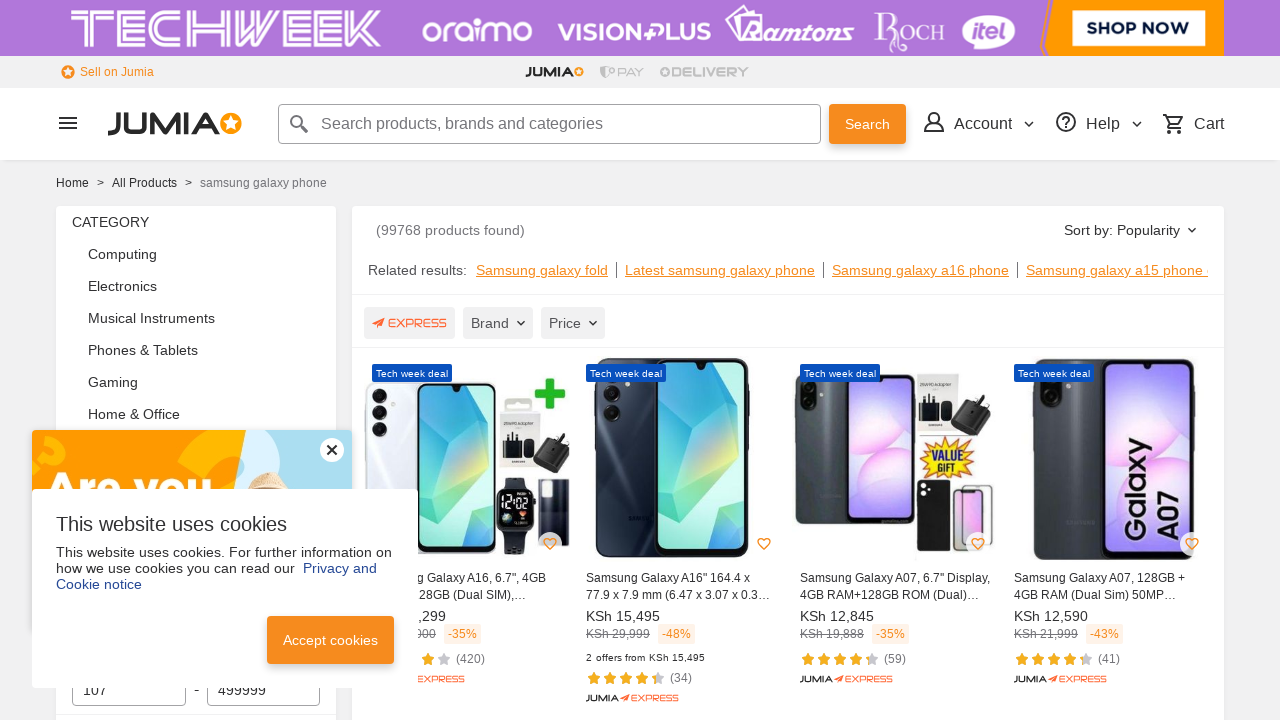